Tests JavaScript Confirm dialog by clicking the confirm button, dismissing (canceling) the alert, and verifying the result text shows "You clicked: Cancel"

Starting URL: https://the-internet.herokuapp.com/javascript_alerts

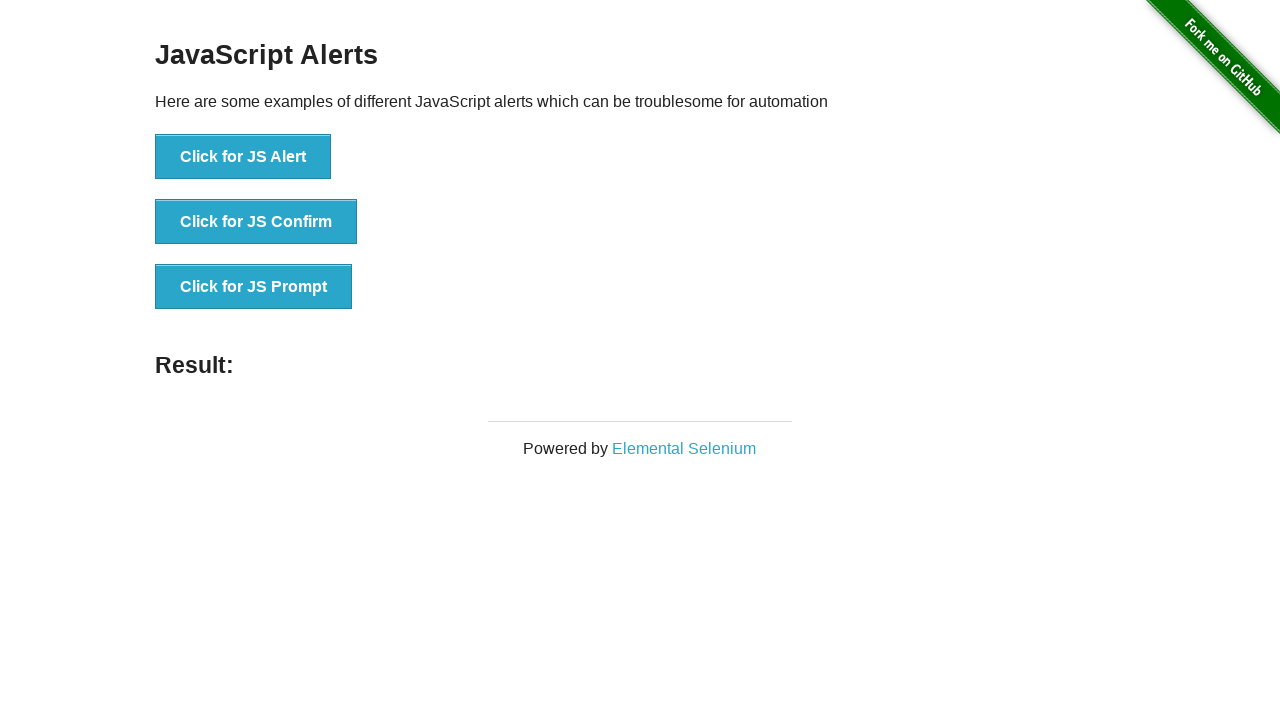

Set up dialog handler to dismiss confirm dialog
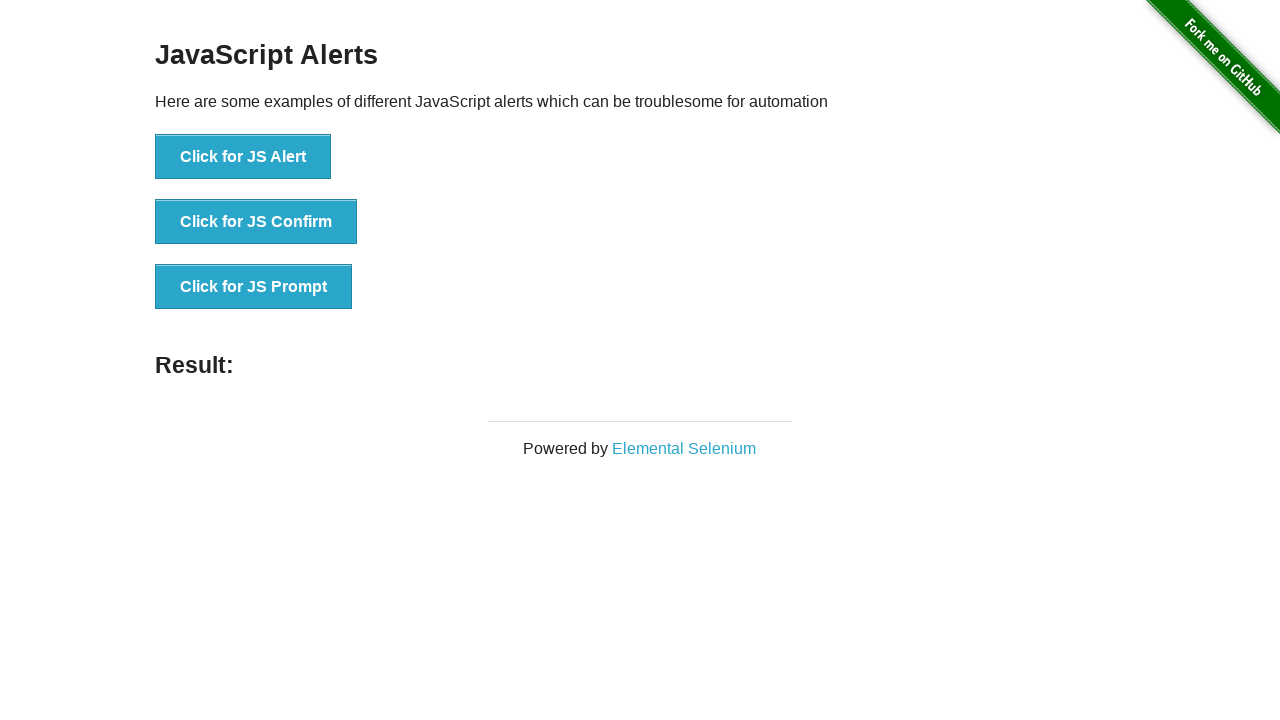

Clicked the JS Confirm button at (256, 222) on xpath=//*[text()='Click for JS Confirm']
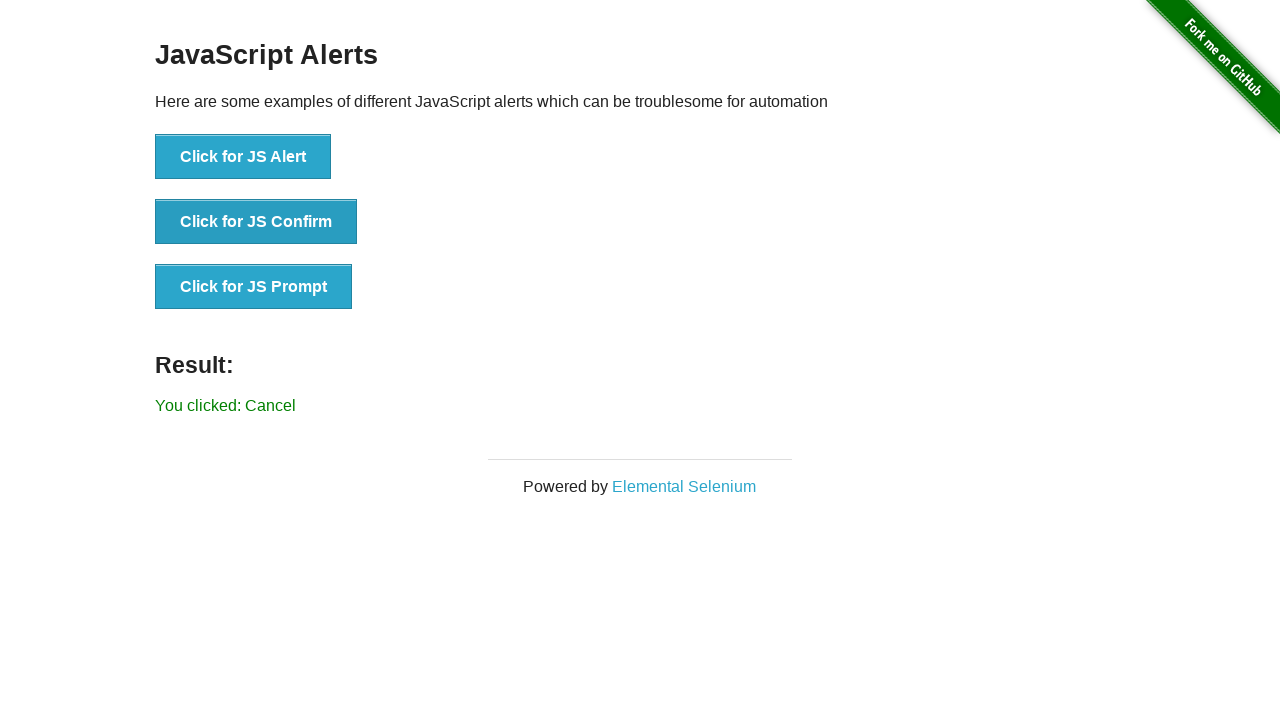

Result element loaded and visible
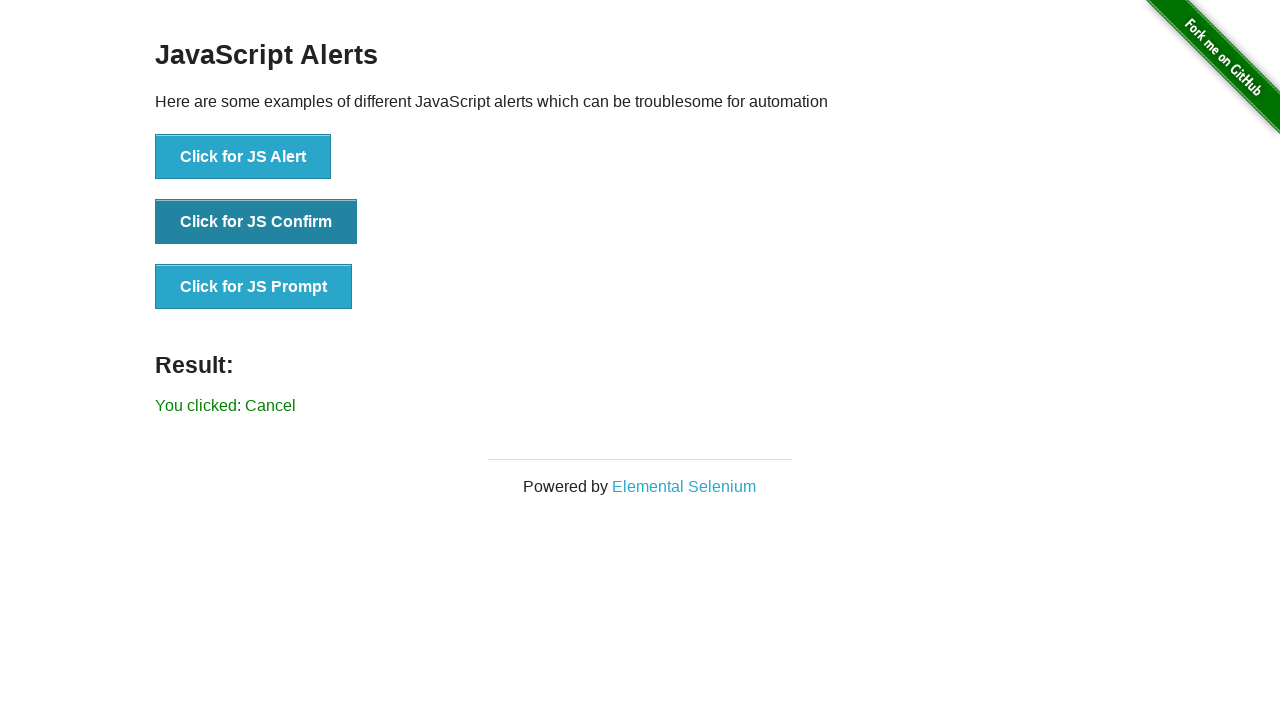

Retrieved result text from page
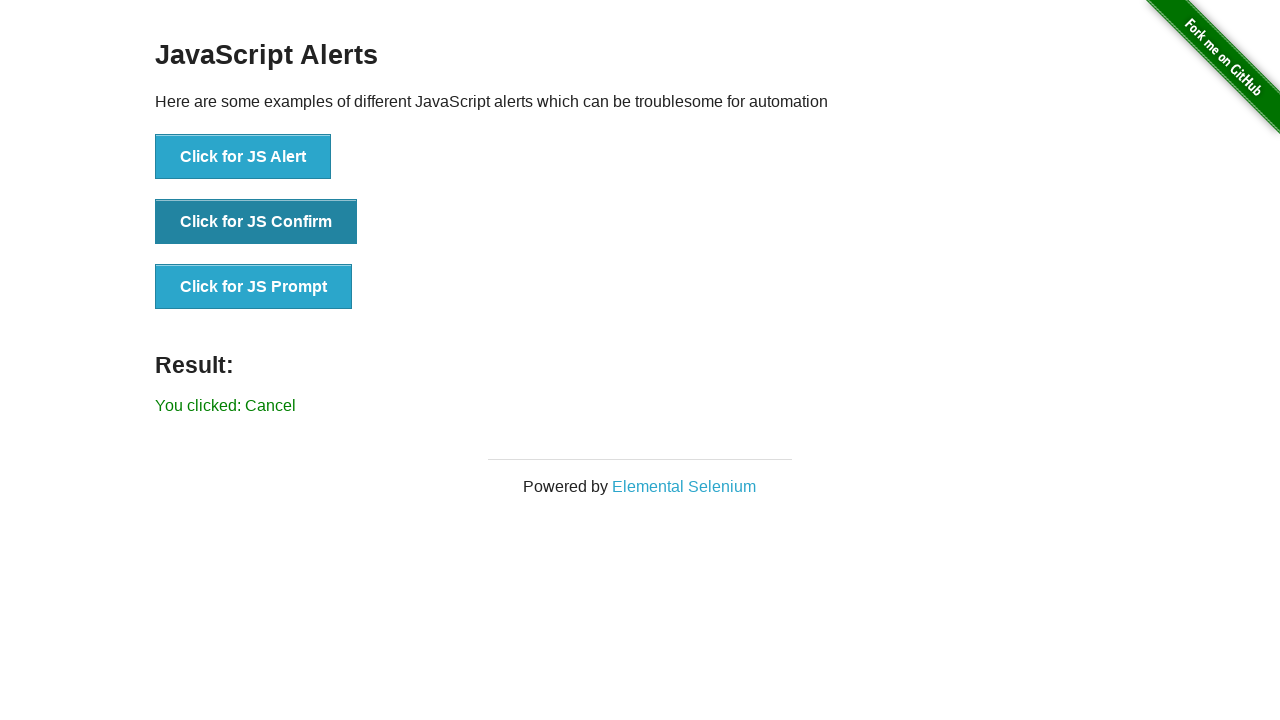

Verified result text shows 'You clicked: Cancel'
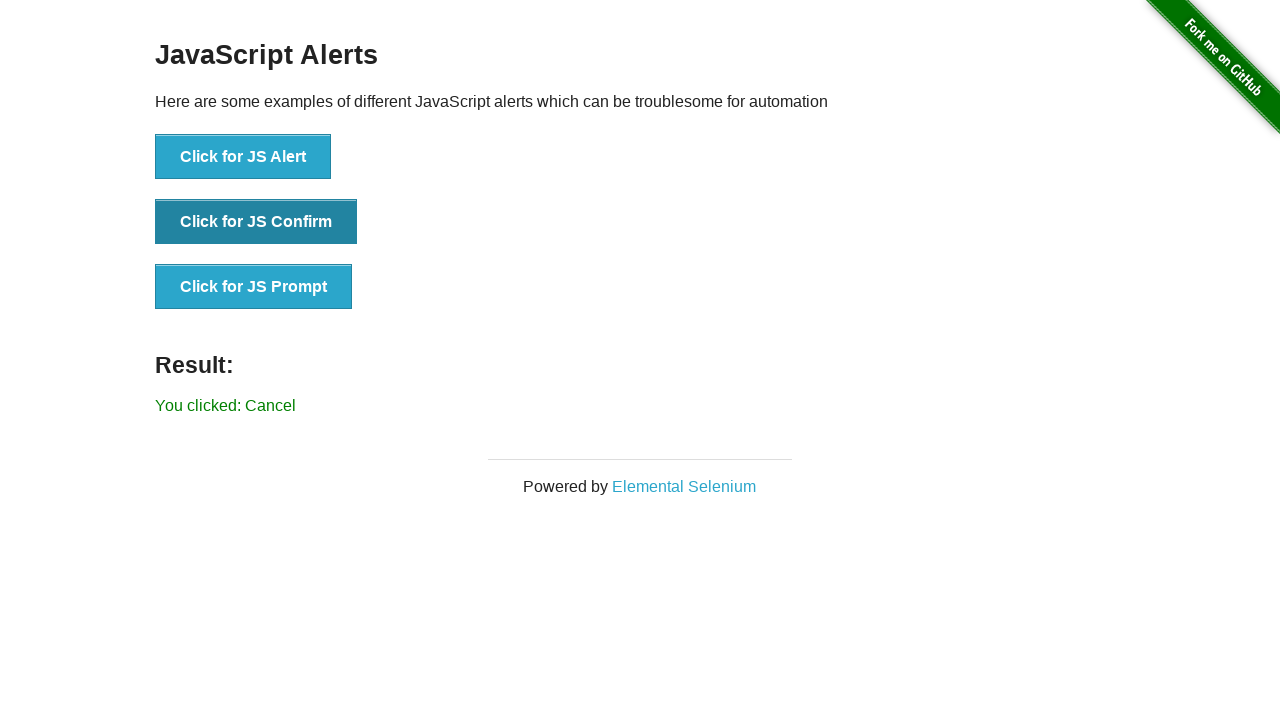

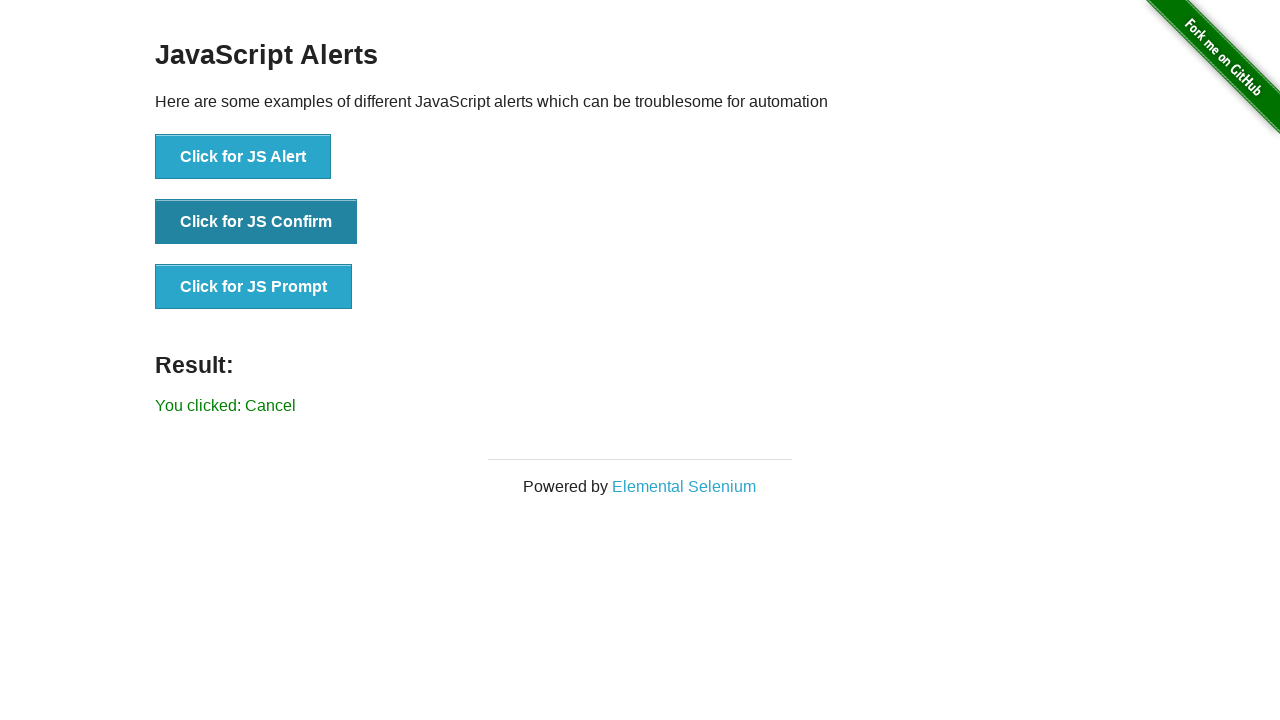